Tests dynamic controls by clicking a button and verifying the message that appears

Starting URL: https://the-internet.herokuapp.com/dynamic_controls

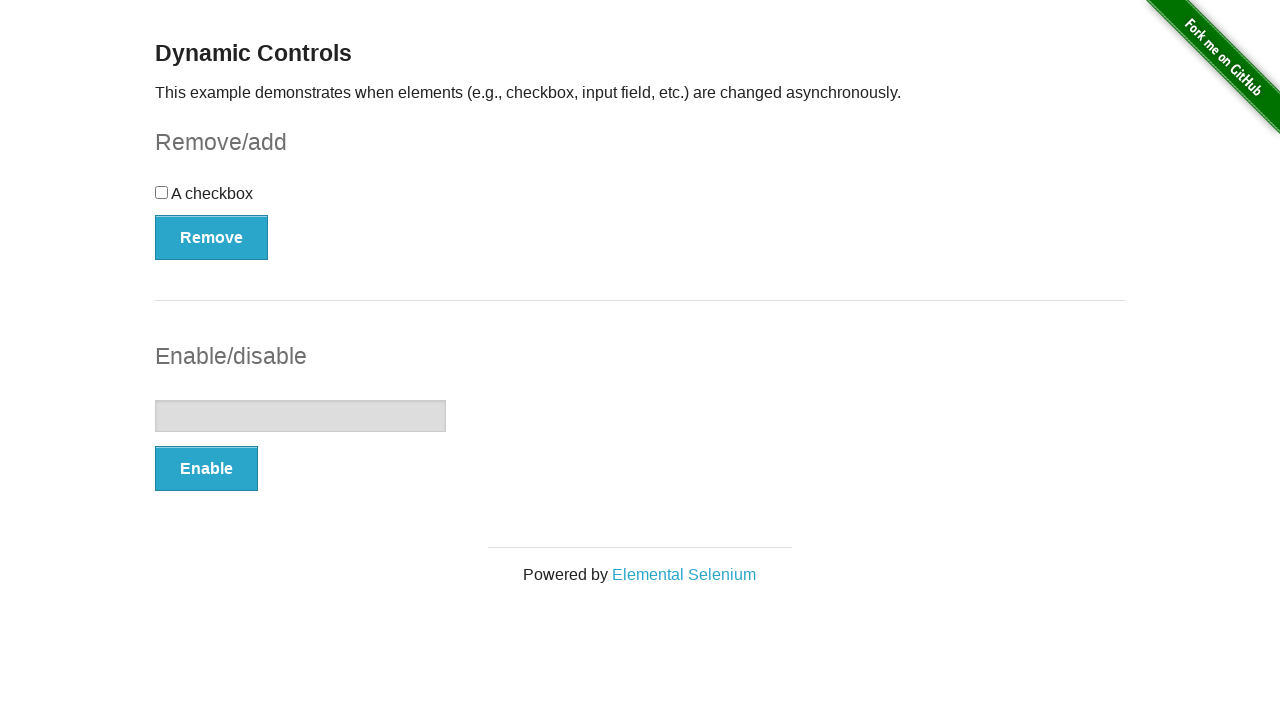

Clicked the first button to trigger dynamic behavior at (212, 237) on (//button[@type='button'])[1]
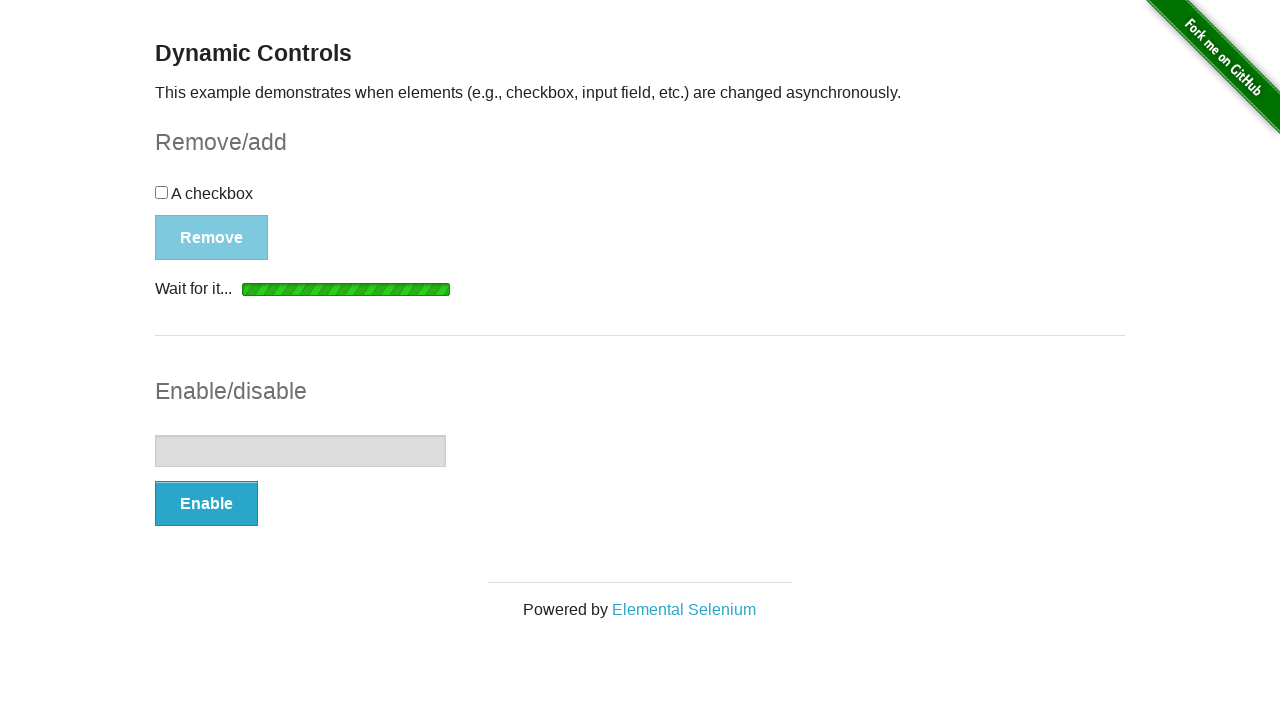

Waited for message element to appear
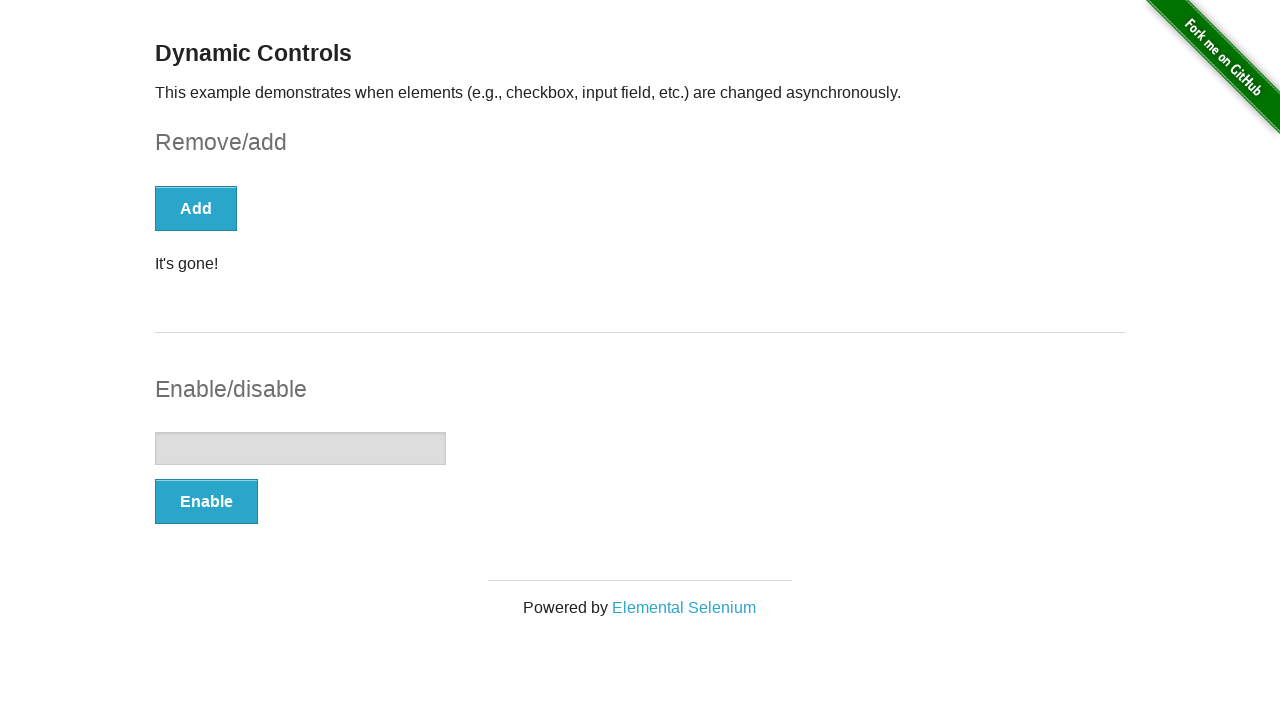

Located the message element
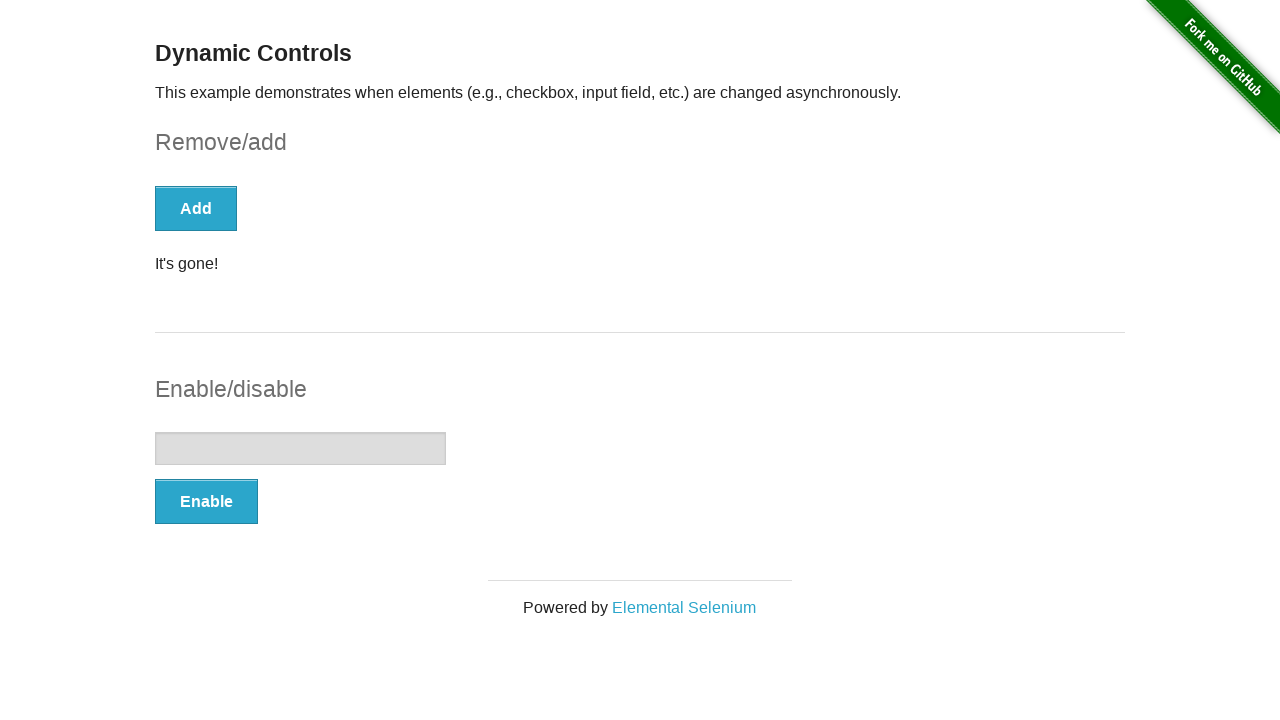

Verified message text equals "It's gone!"
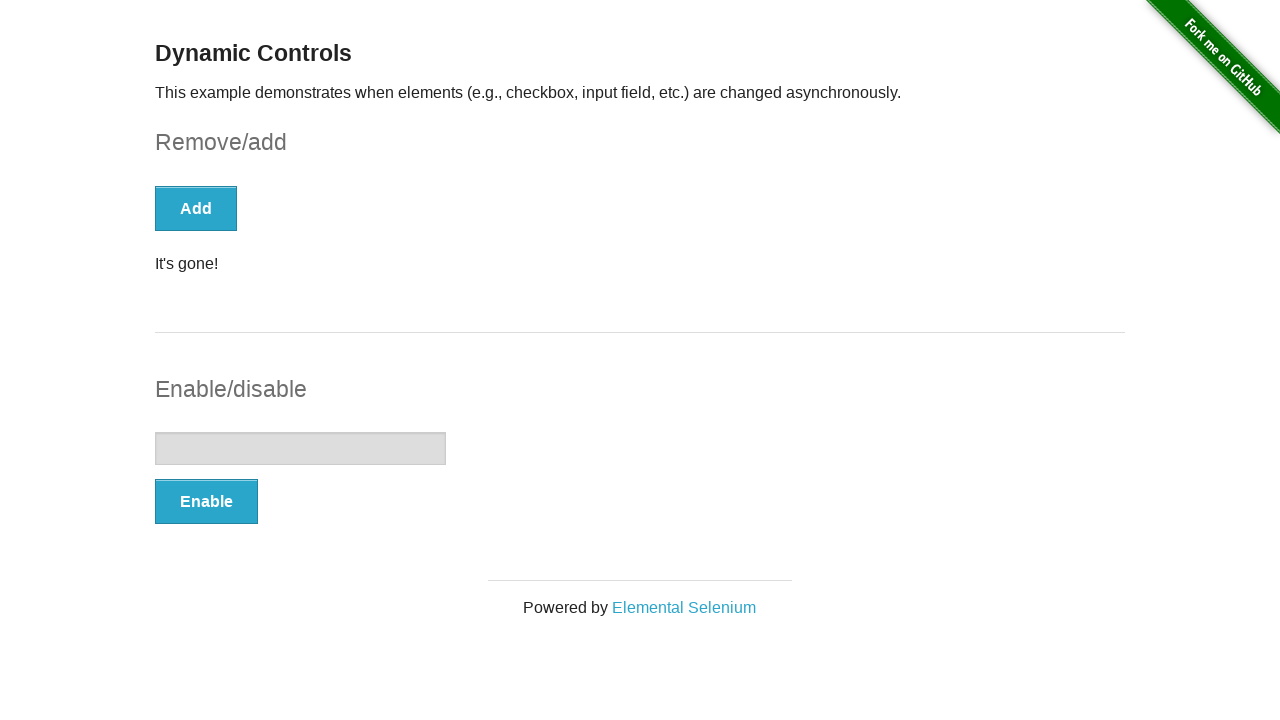

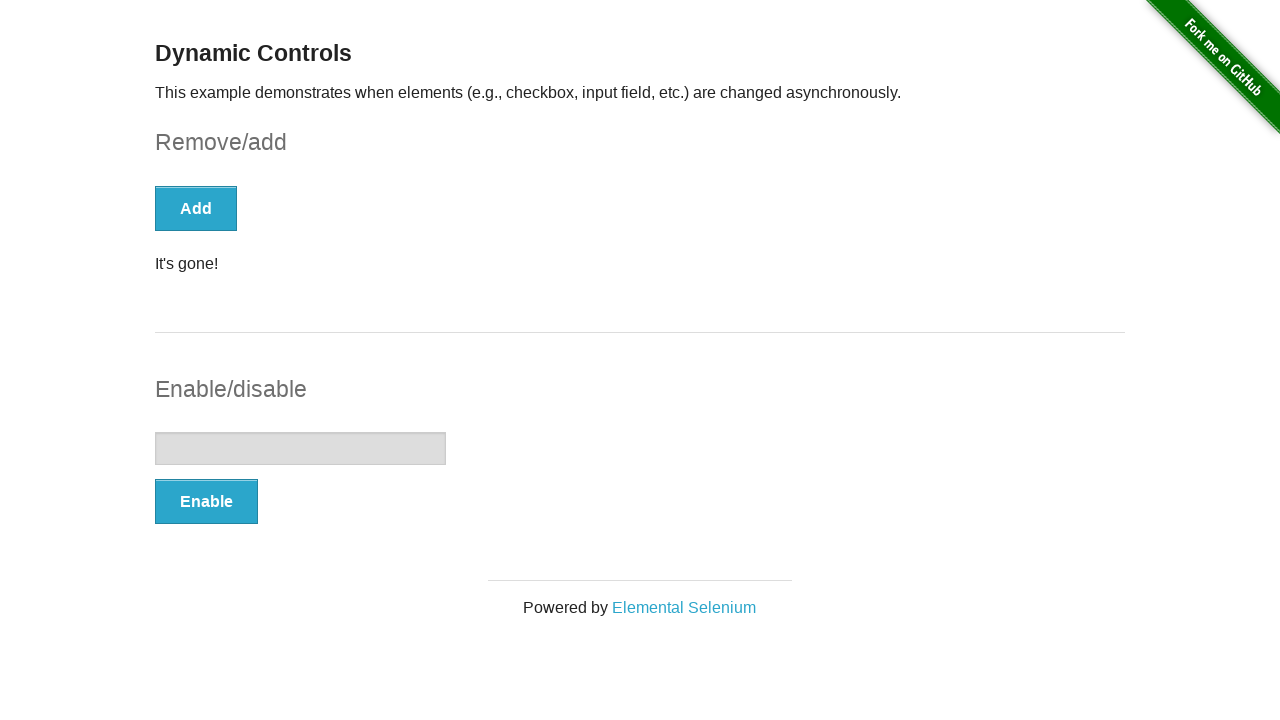